Tests key press functionality by pressing the TAB key and verifying the result

Starting URL: http://the-internet.herokuapp.com/

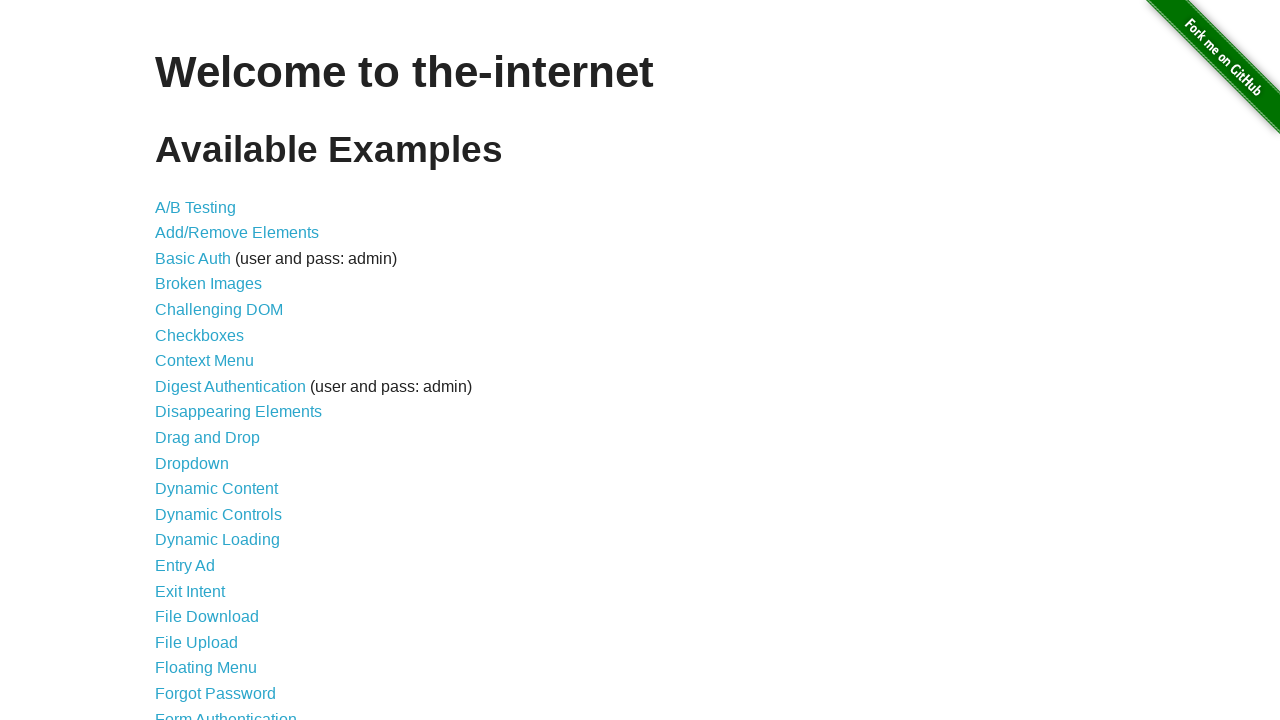

Clicked on Key Presses link at (200, 360) on text='Key Presses'
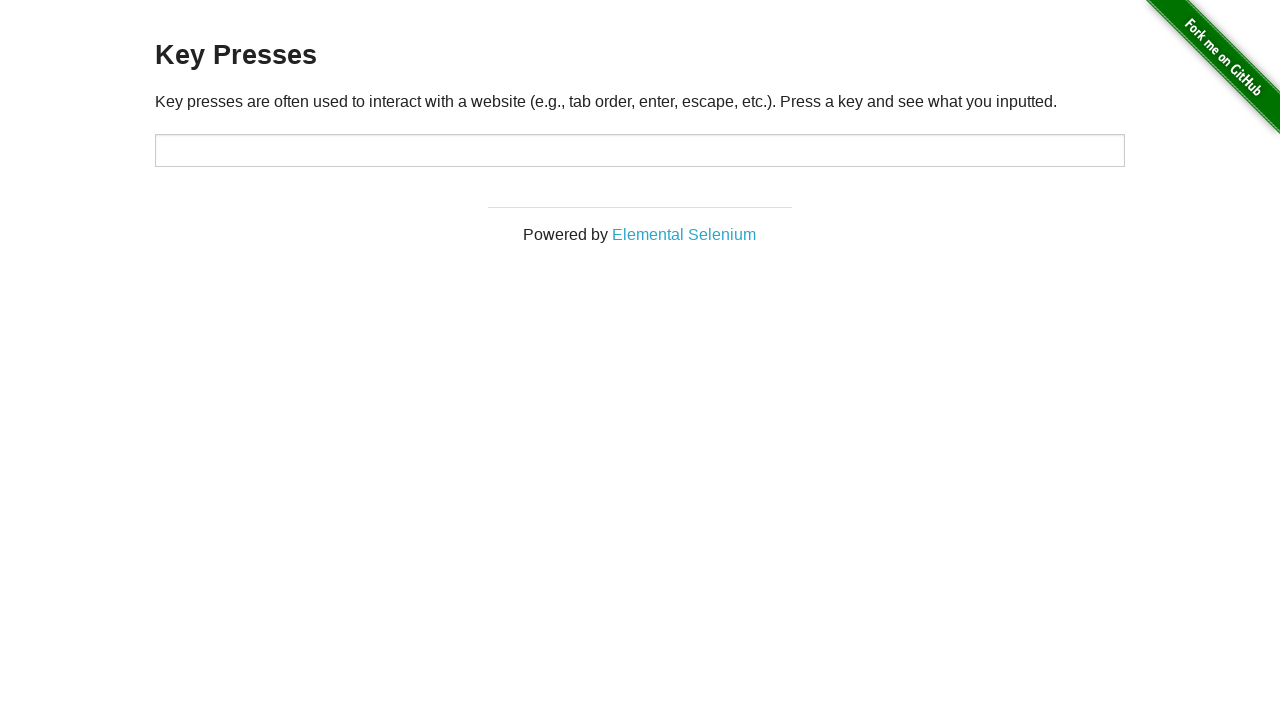

Pressed TAB key
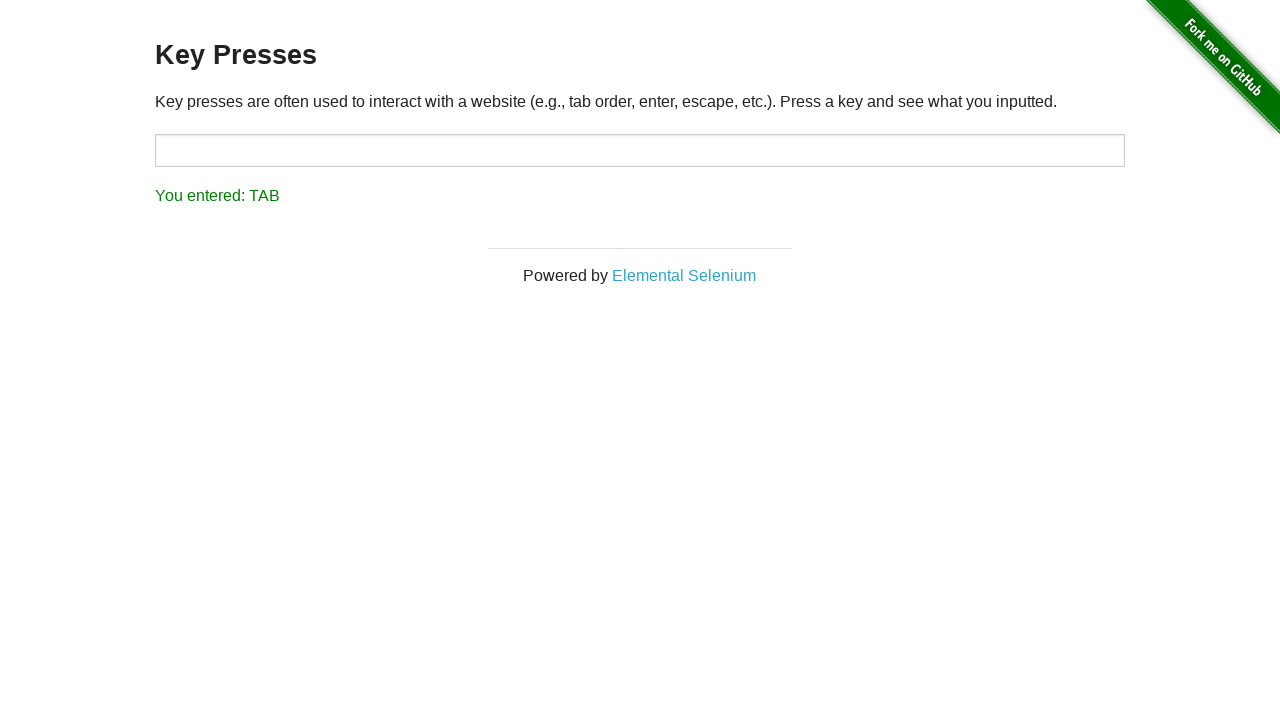

Verified TAB key result is displayed
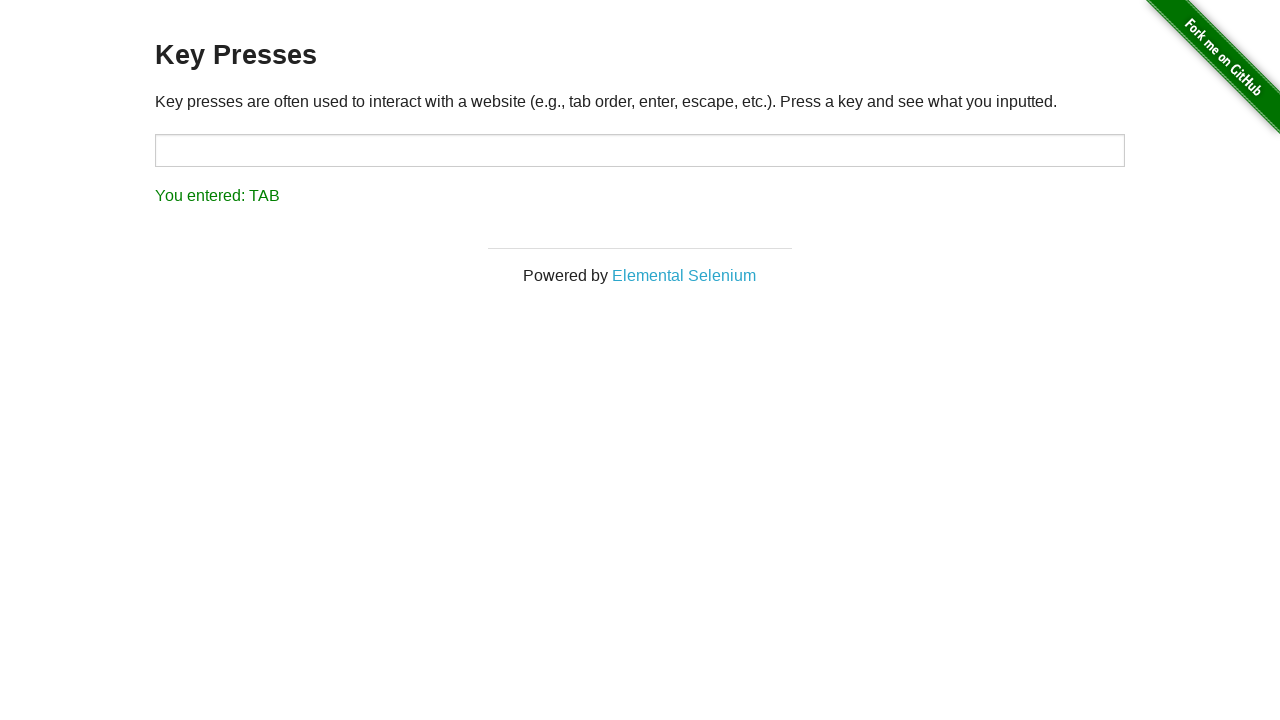

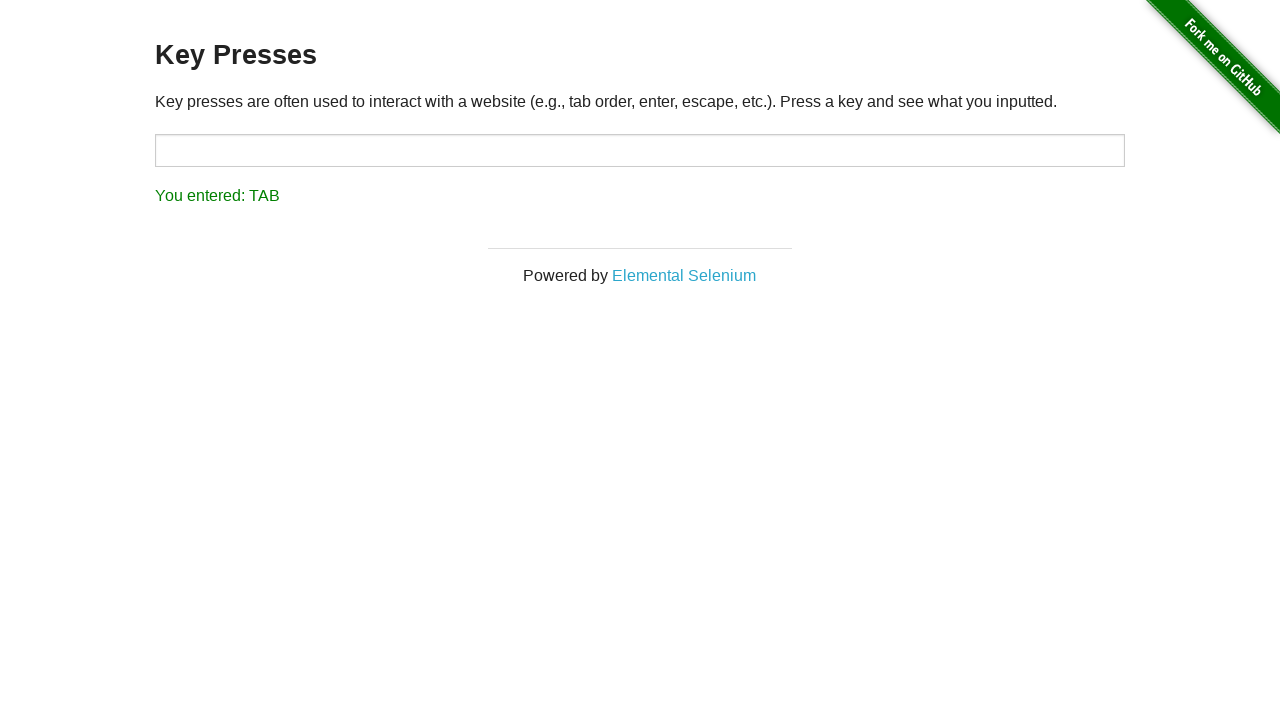